Tests drag and drop functionality by dragging an element to a drop zone and then dragging another element by a specific offset

Starting URL: https://www.leafground.com/drag.xhtml

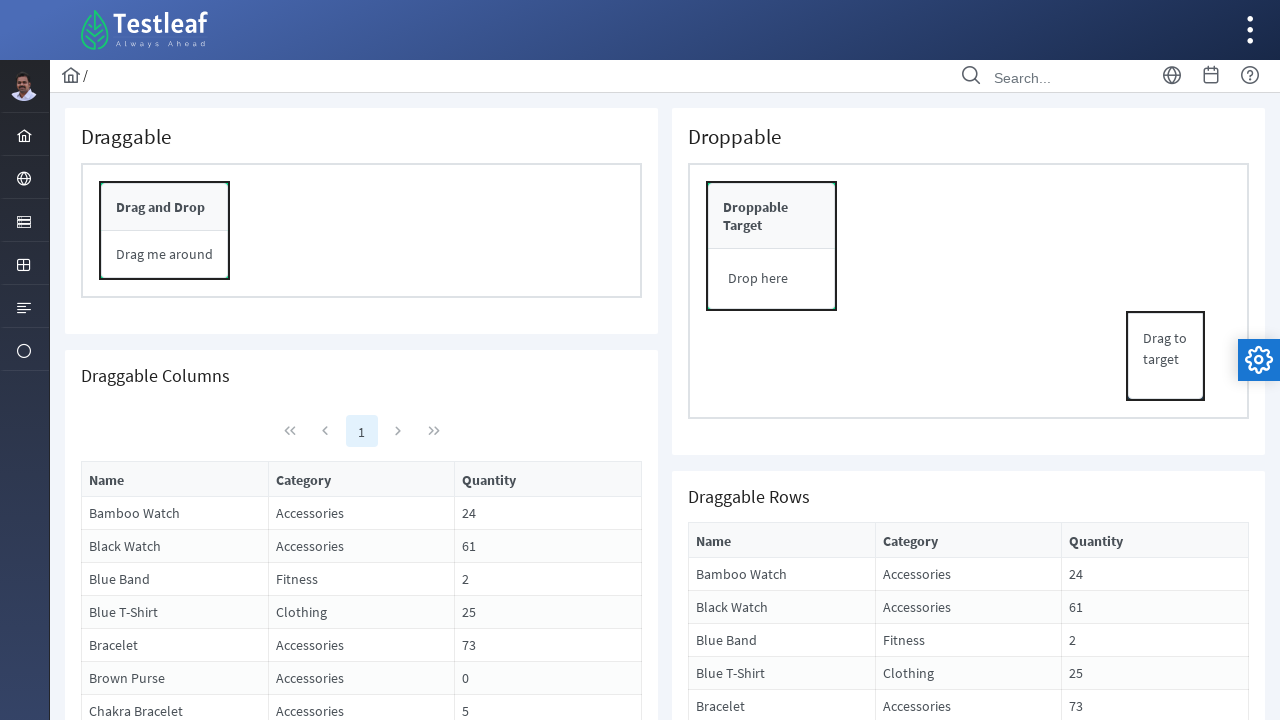

Located the draggable element
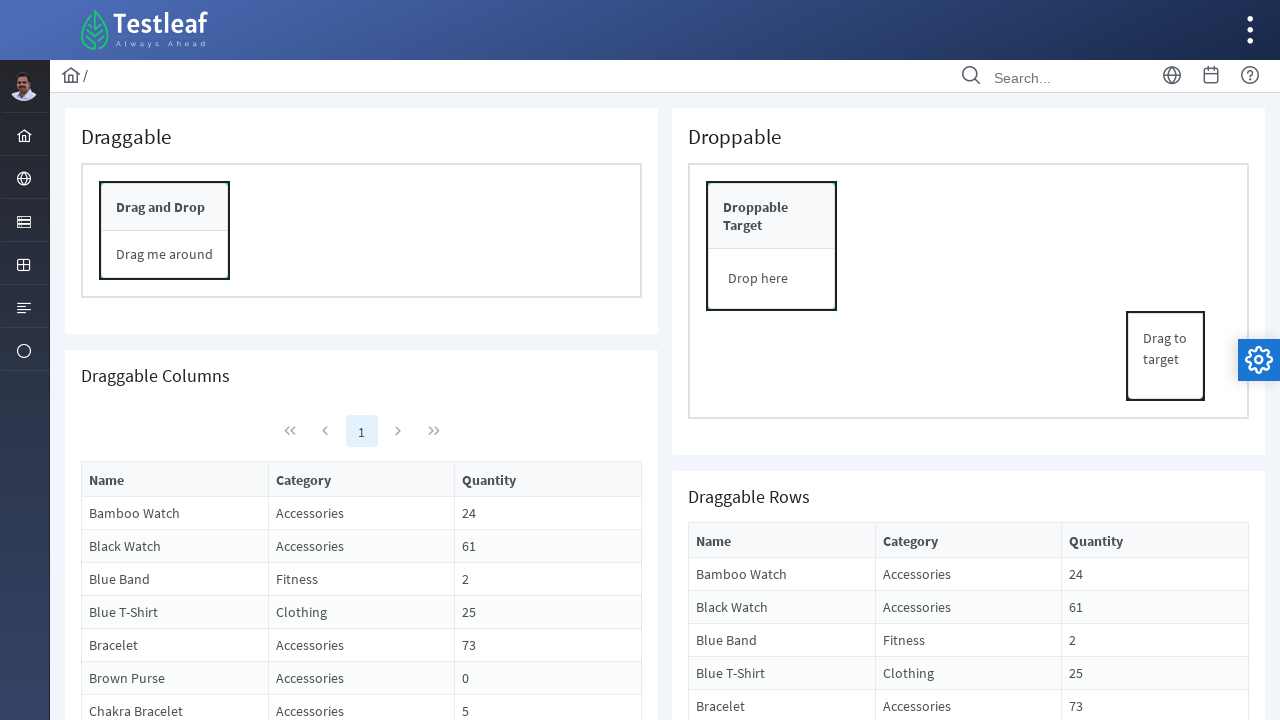

Located the drop zone element
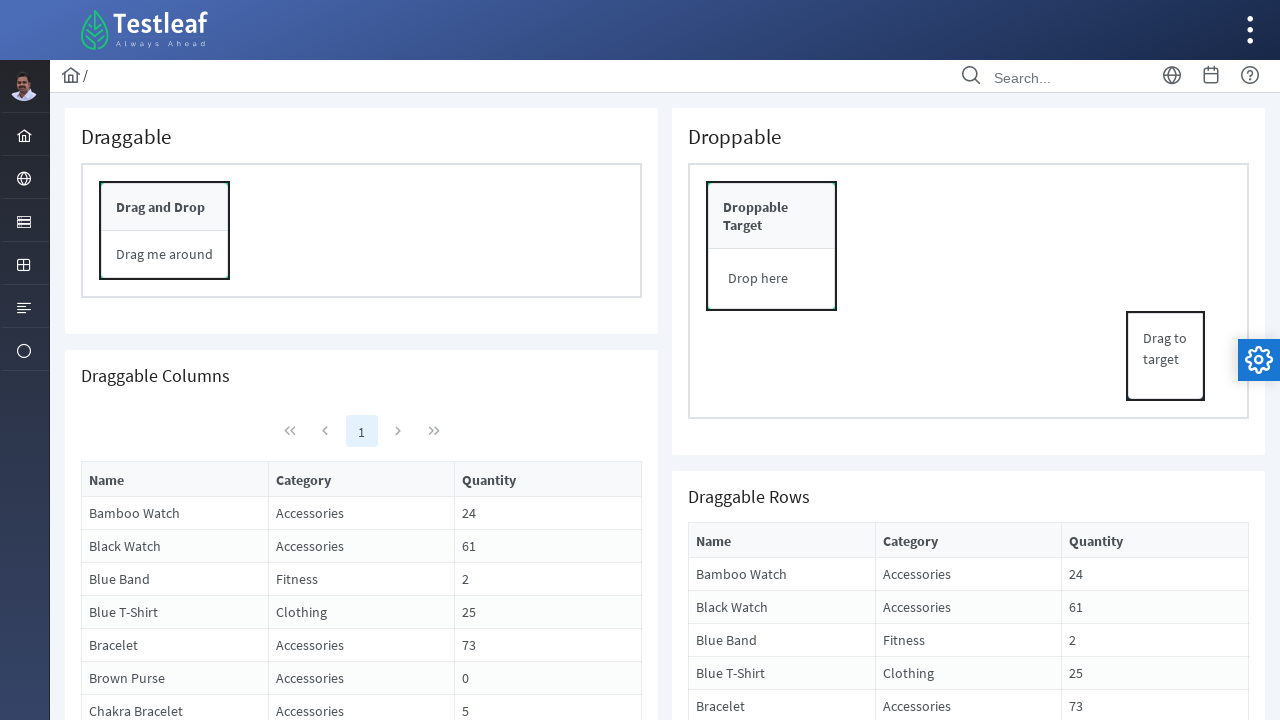

Dragged element to drop zone at (772, 246)
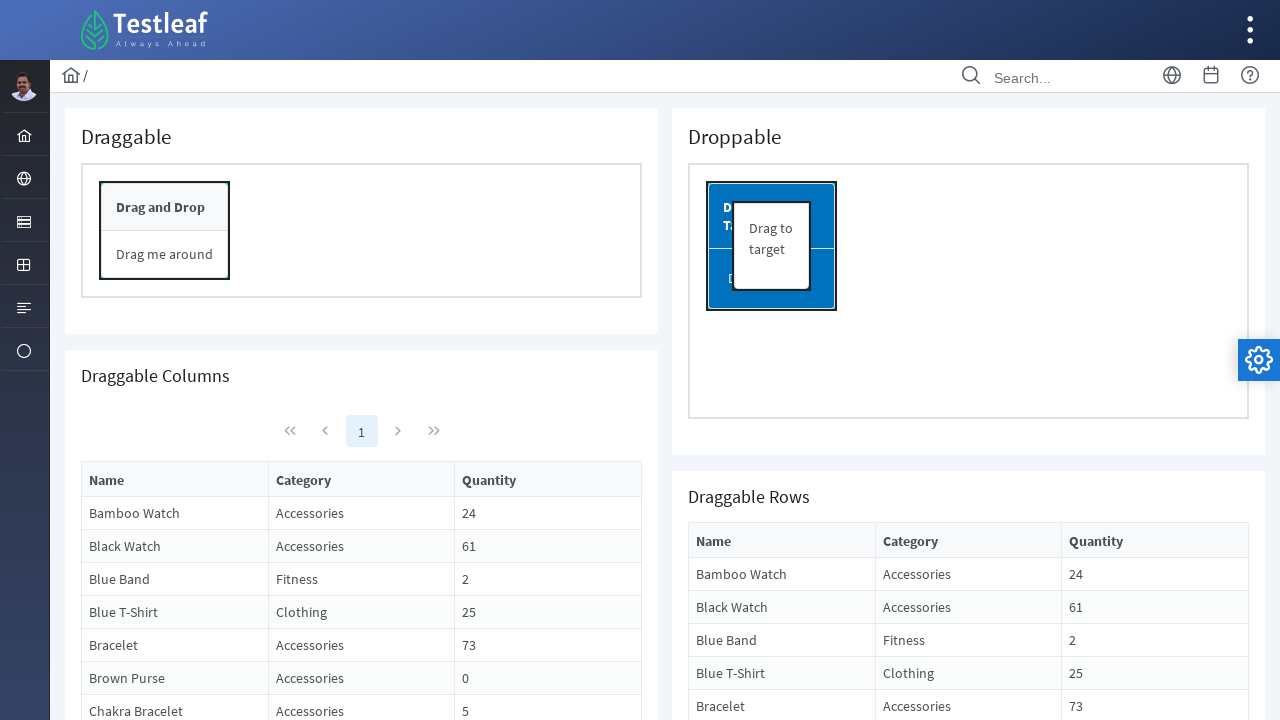

Located the panel element to drag
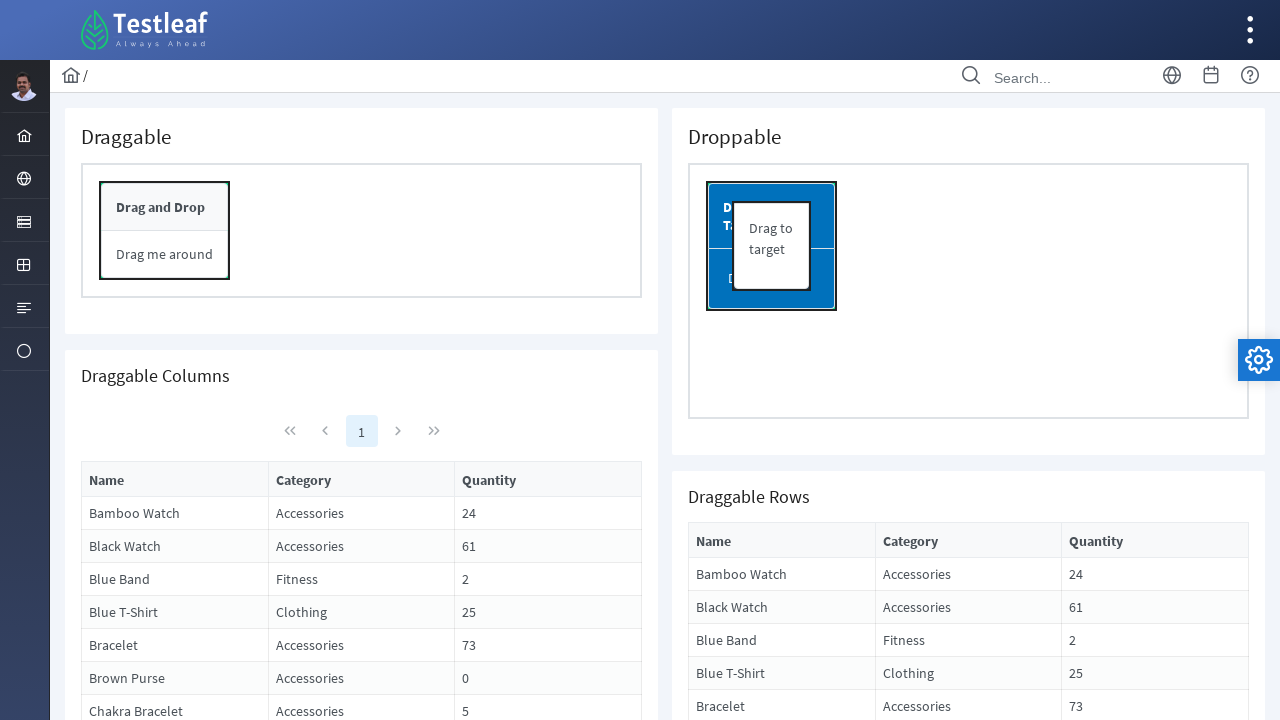

Retrieved bounding box of panel element
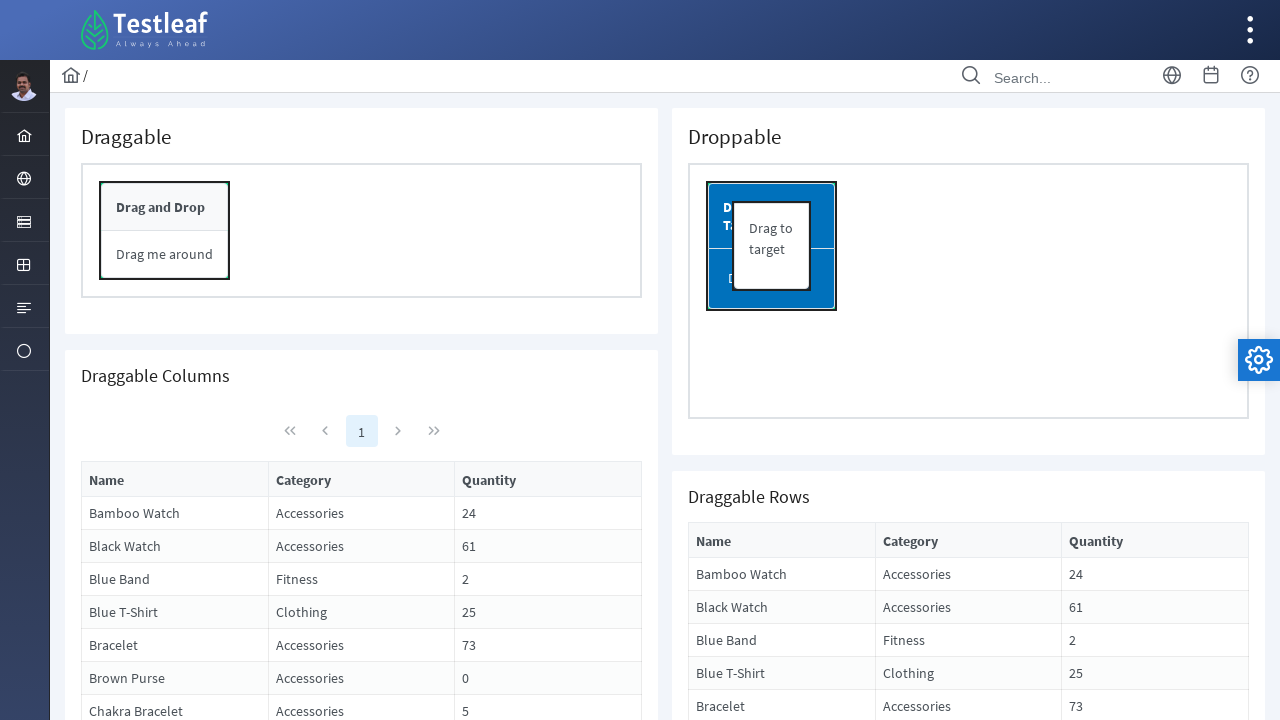

Moved mouse to center of panel element at (165, 231)
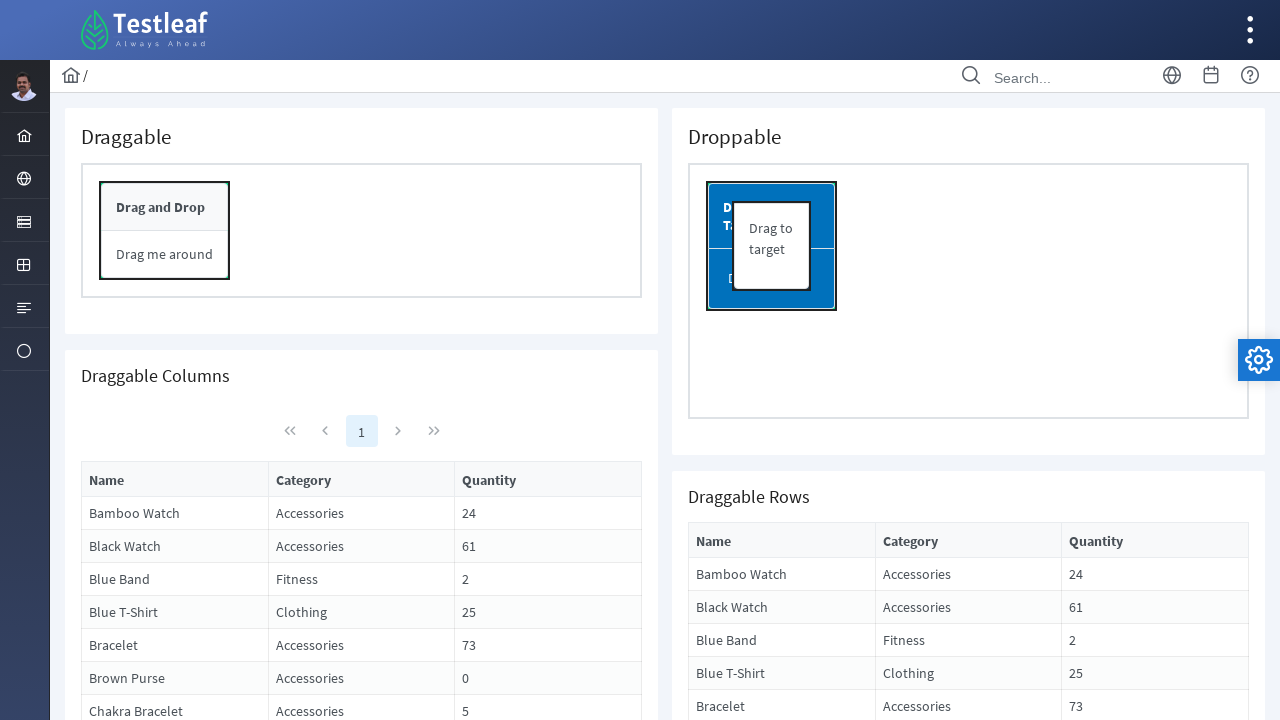

Pressed mouse button down at (165, 231)
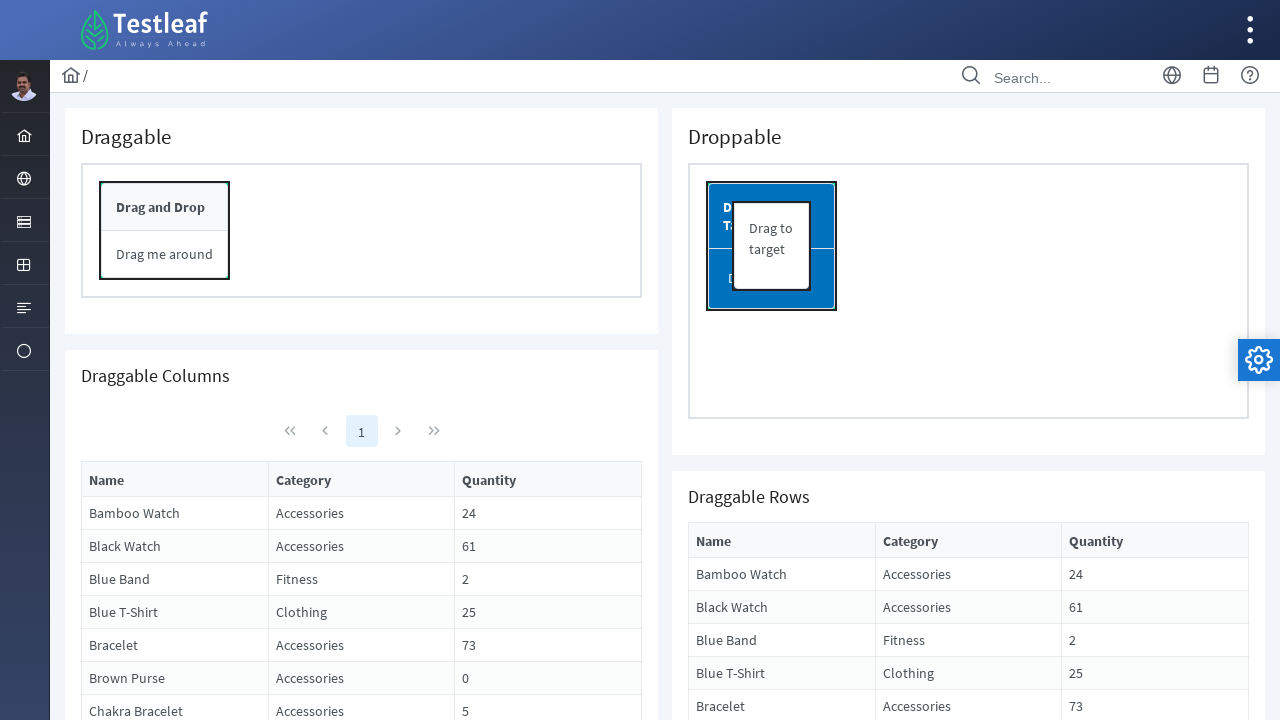

Dragged panel element 300 pixels to the right at (465, 231)
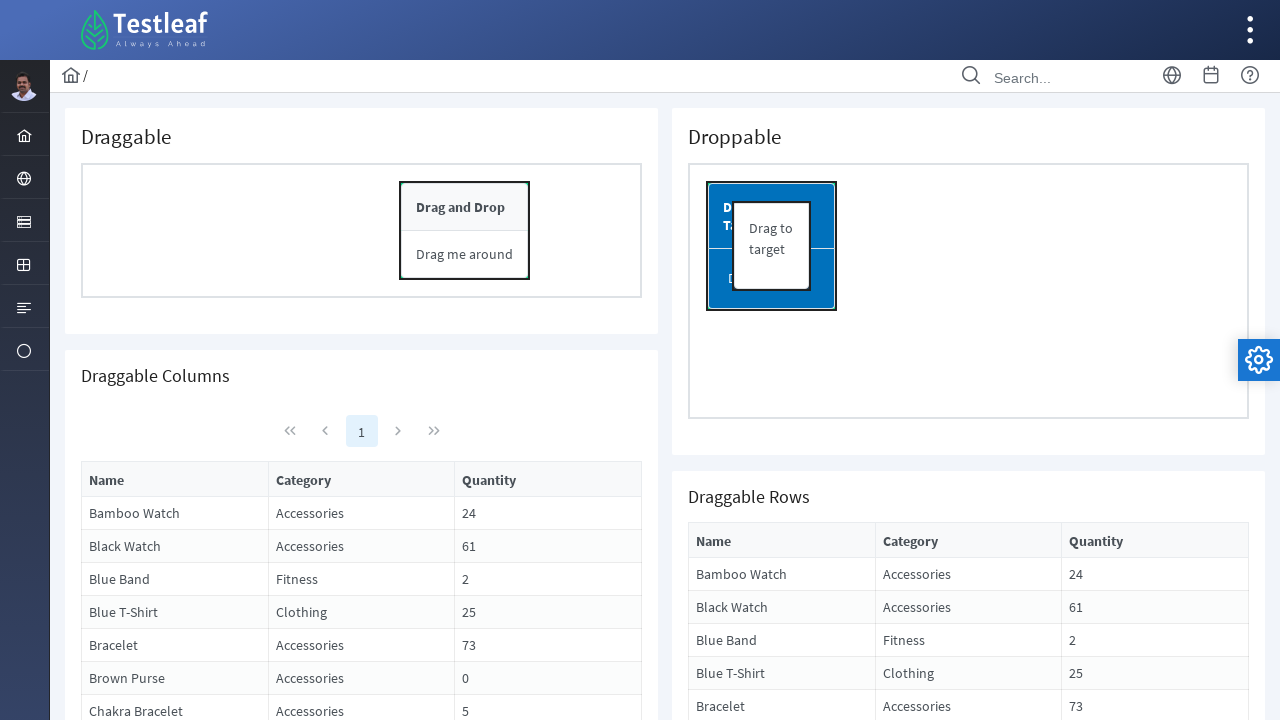

Released mouse button to complete drag at (465, 231)
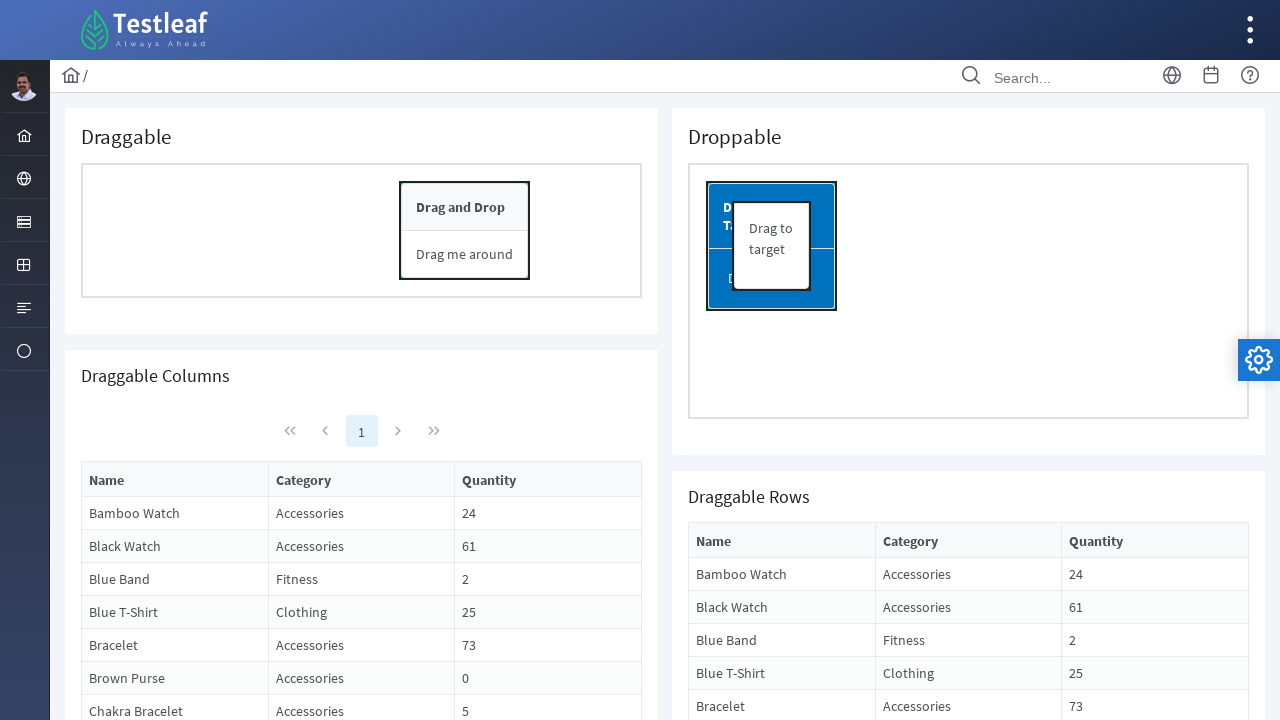

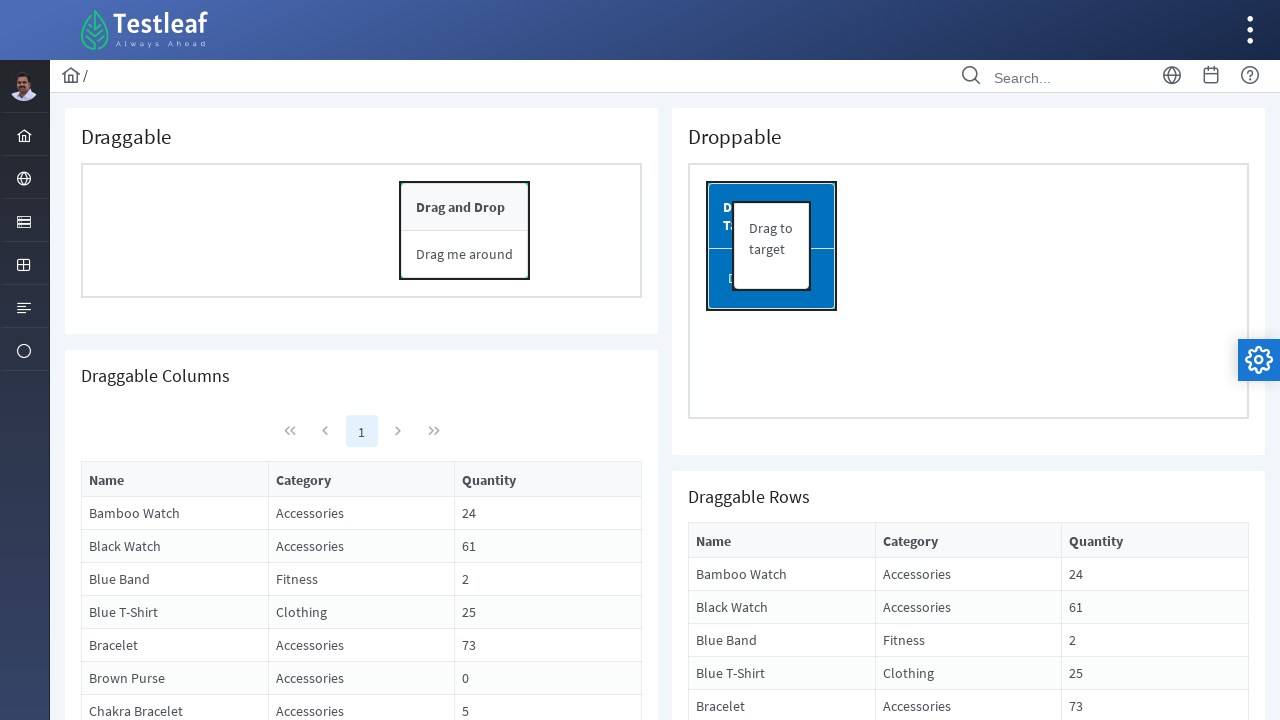